Tests various button interactions on DemoQA including double-click, right-click, and link clicks, then navigates to dynamic properties page to test timed button enabling and visibility.

Starting URL: https://demoqa.com/elements

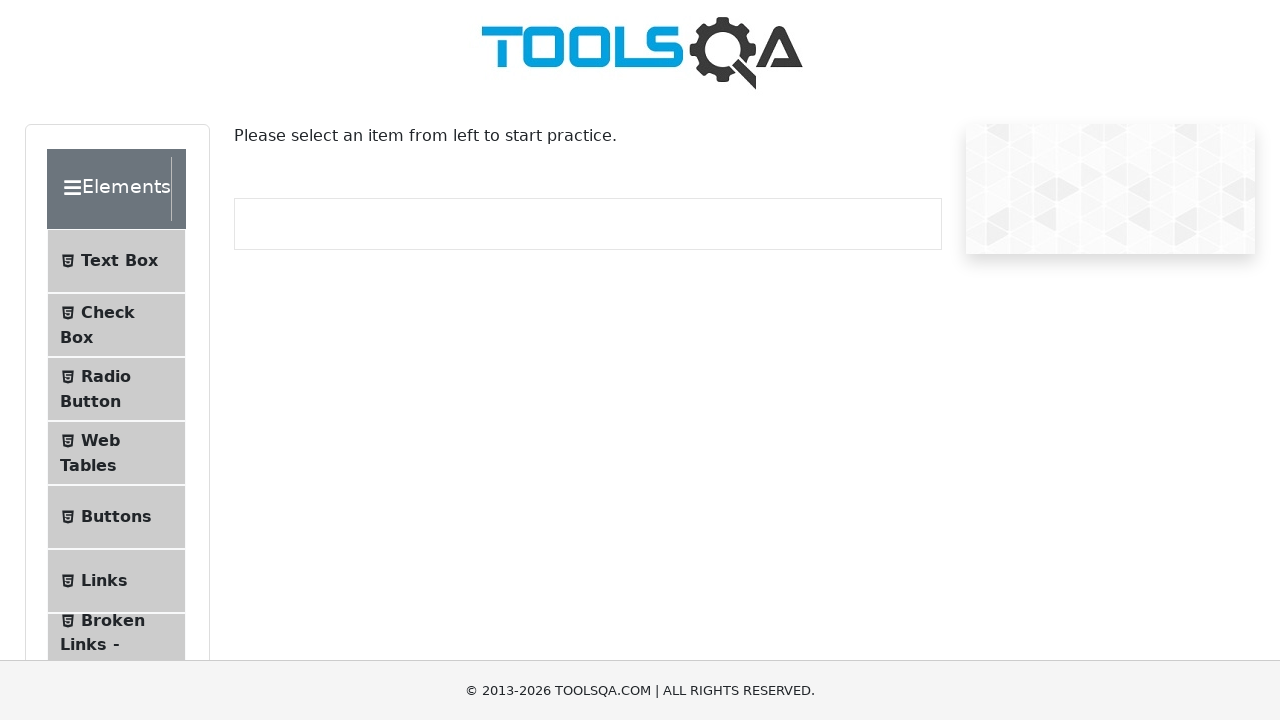

Clicked on Buttons menu item at (116, 517) on internal:role=listitem >> internal:has-text="Buttons"i
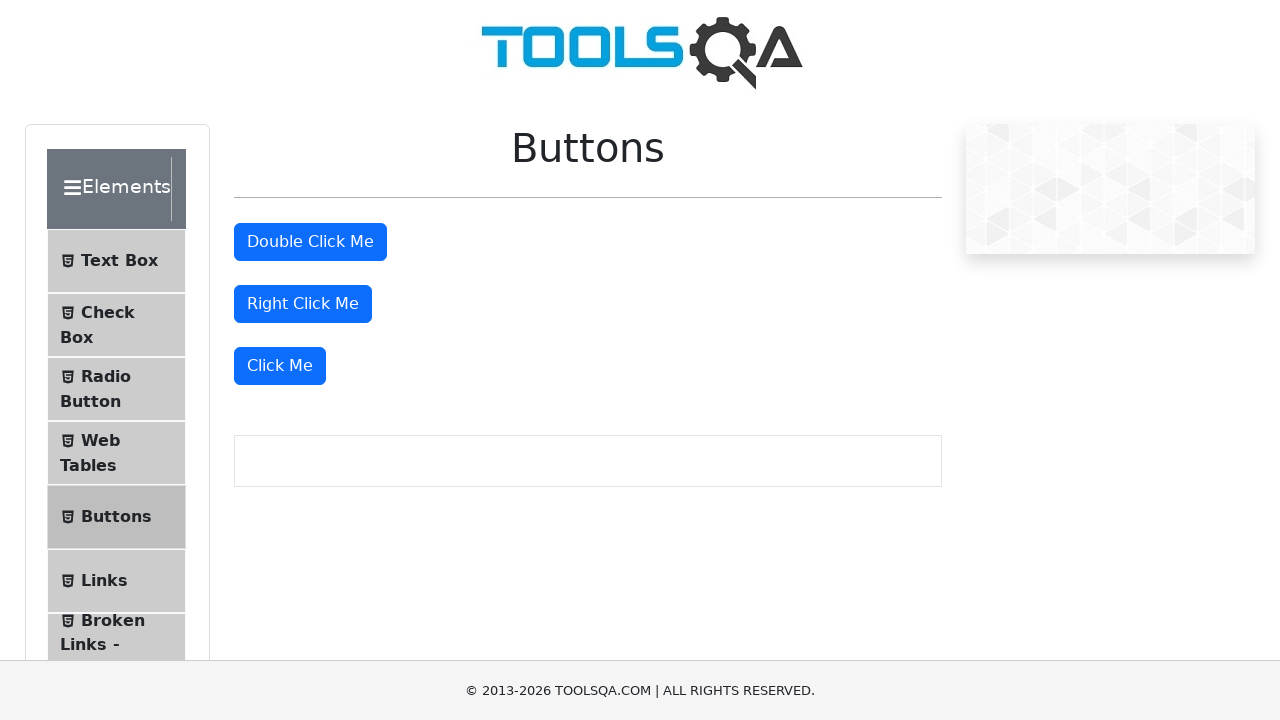

Double clicked the 'Double Click Me' button at (310, 242) on internal:role=button[name="Double Click Me"i]
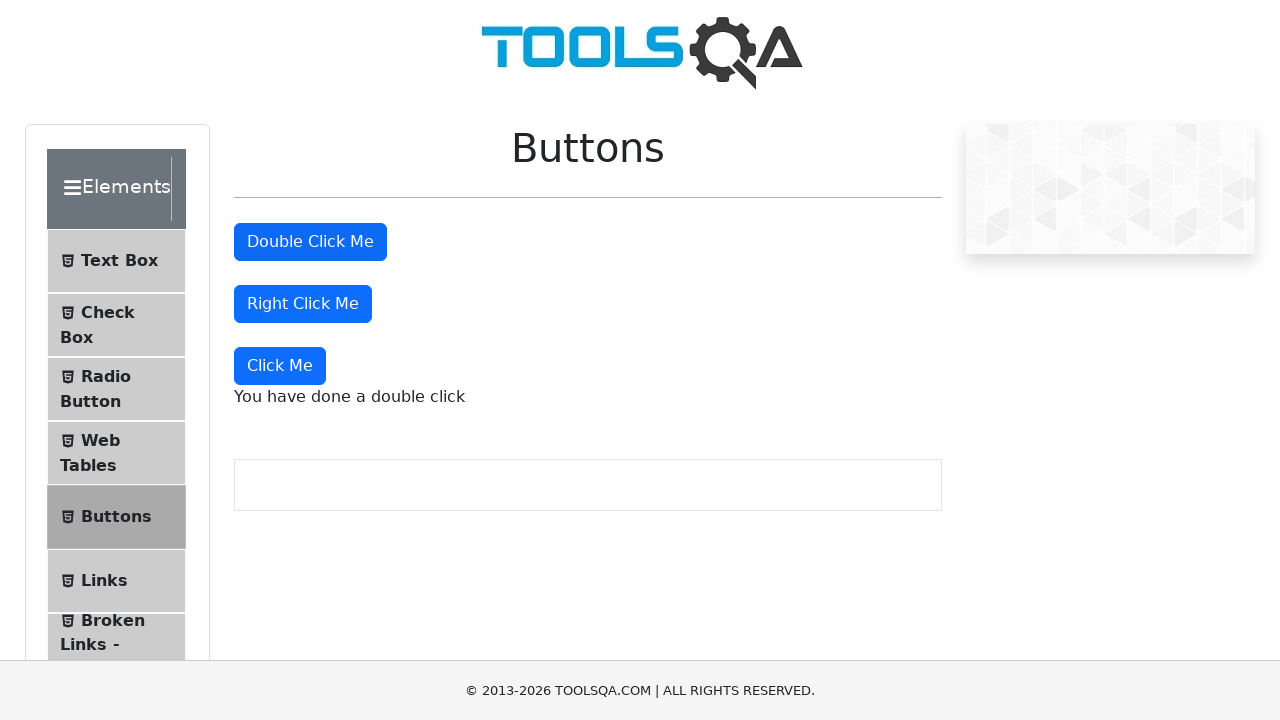

Right clicked the 'Right Click Me' button at (303, 304) on internal:role=button[name="Right Click Me"i]
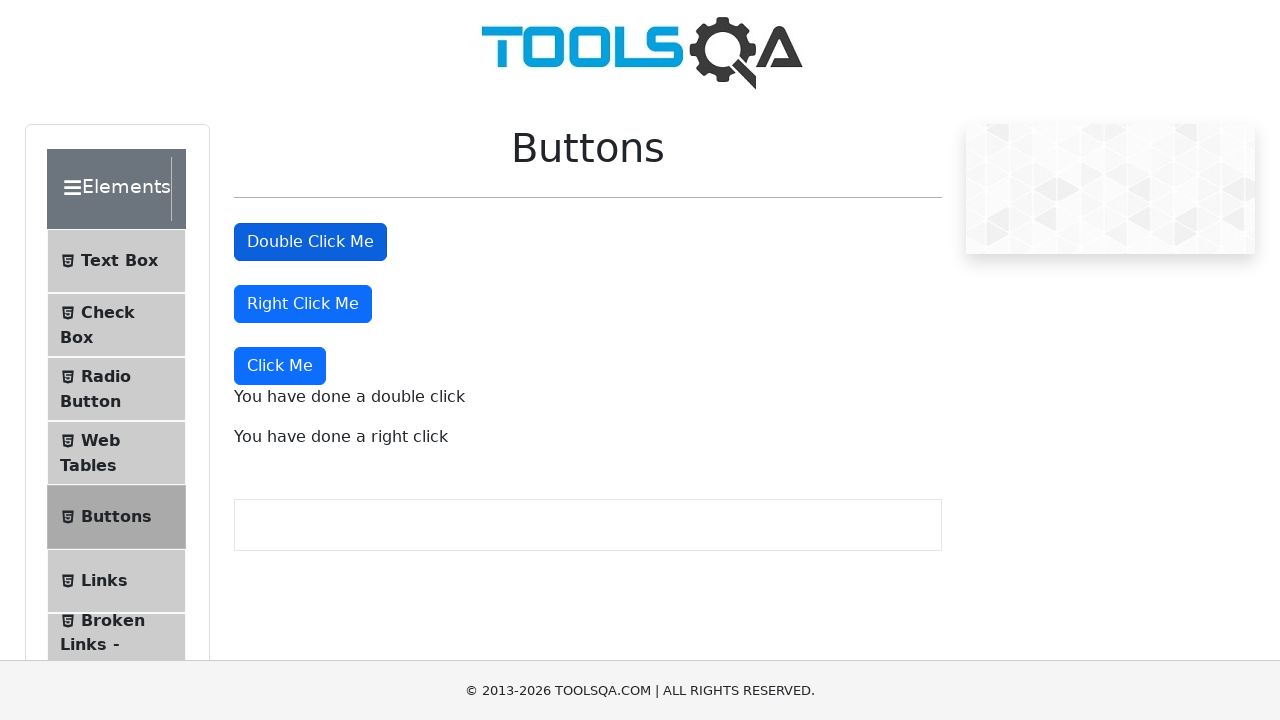

Navigated to Links section at (116, 581) on internal:role=list >> #item-5
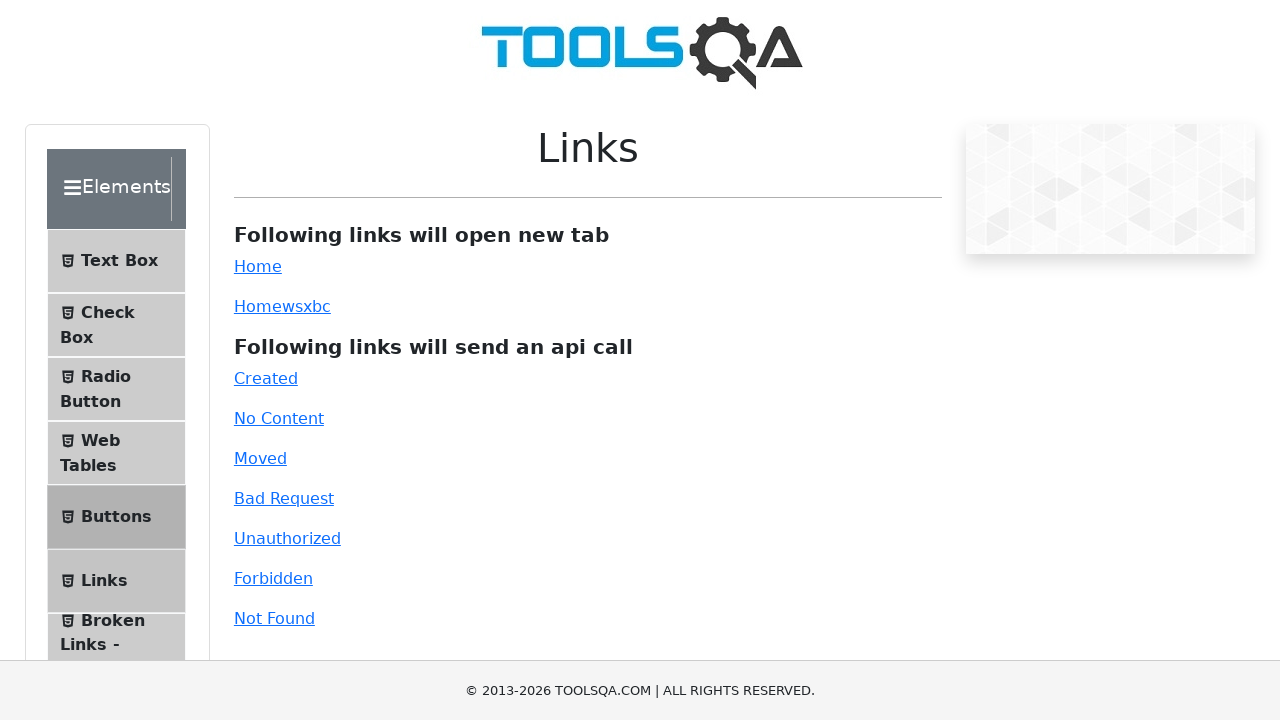

Clicked 'Created' API link at (266, 378) on internal:role=link[name="Created"i]
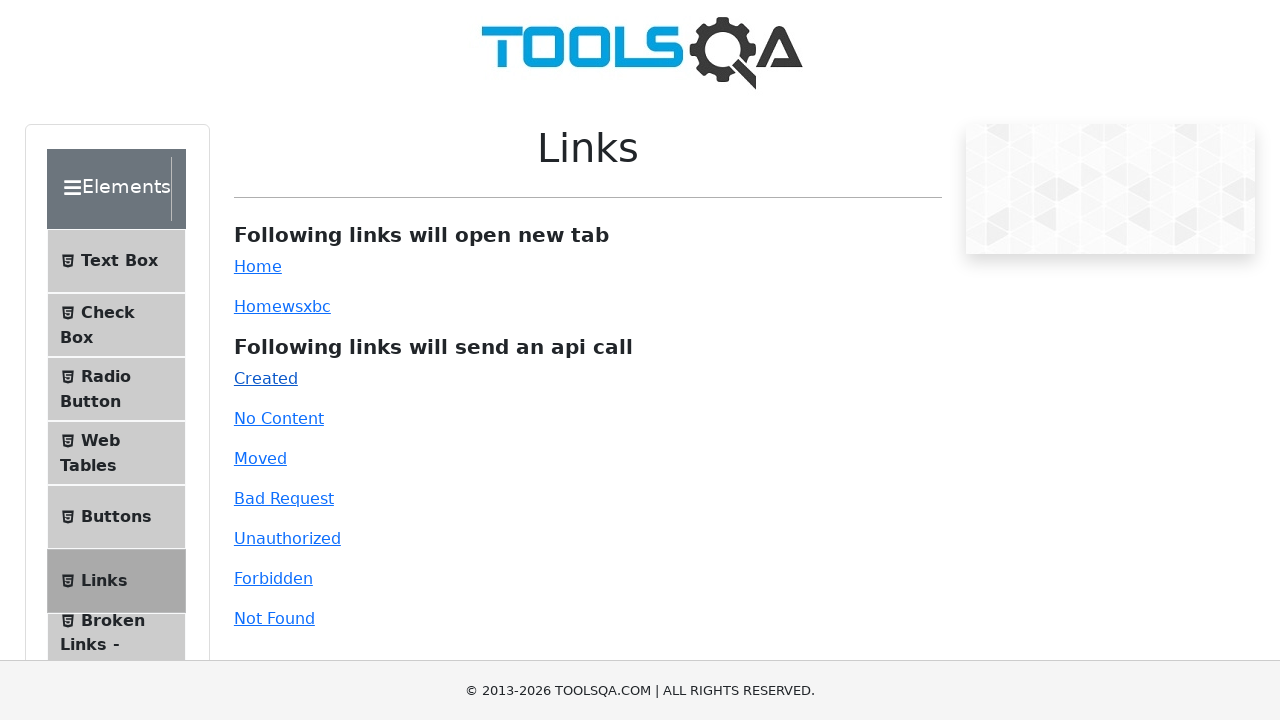

Clicked 'Created' response text at (677, 658) on #linkResponse >> internal:text="Created"i
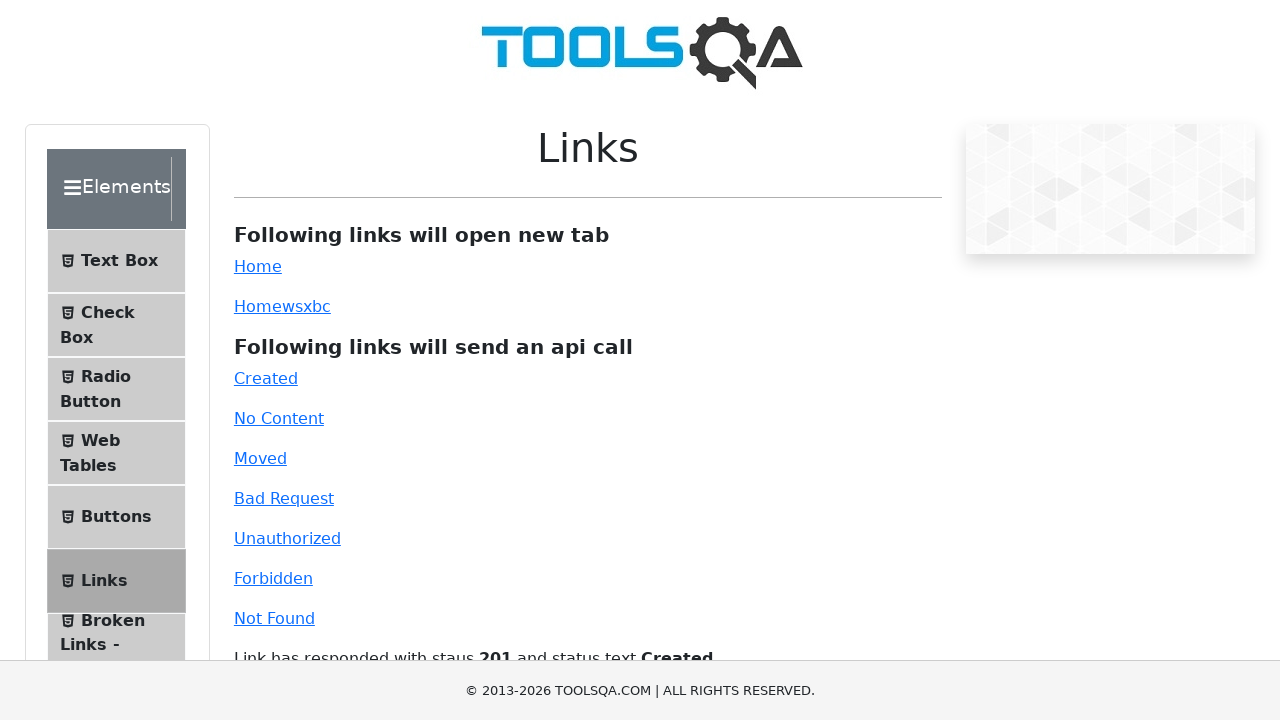

Clicked 'No Content' API link at (279, 418) on internal:role=link[name="No Content"i]
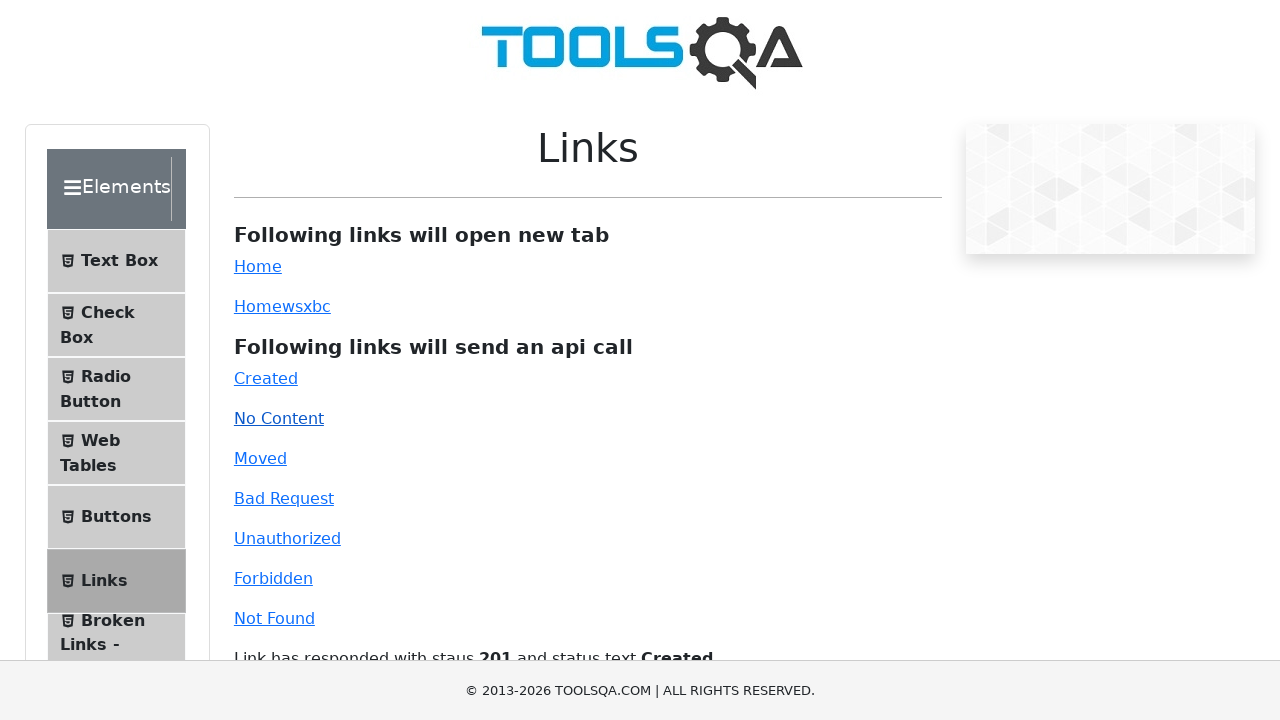

Clicked 'Moved' API link at (260, 458) on internal:role=link[name="Moved"i]
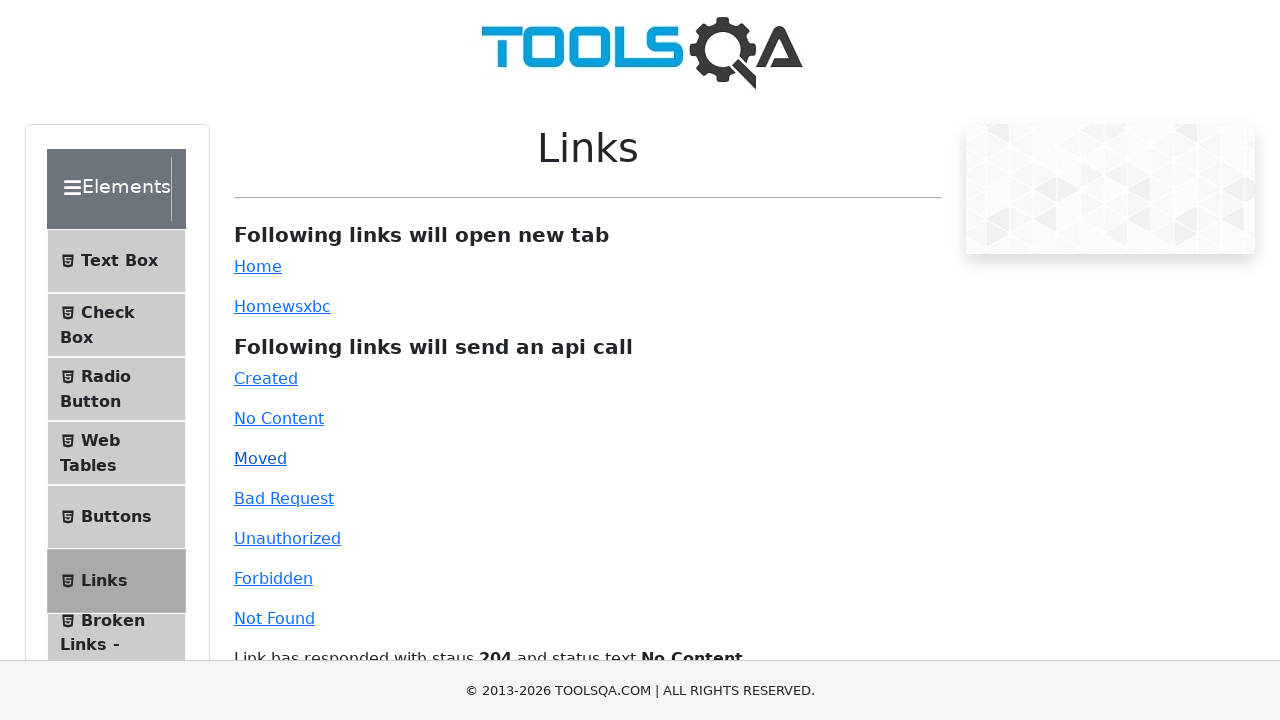

Clicked 'Bad Request' API link at (284, 498) on internal:role=link[name="Bad Request"i]
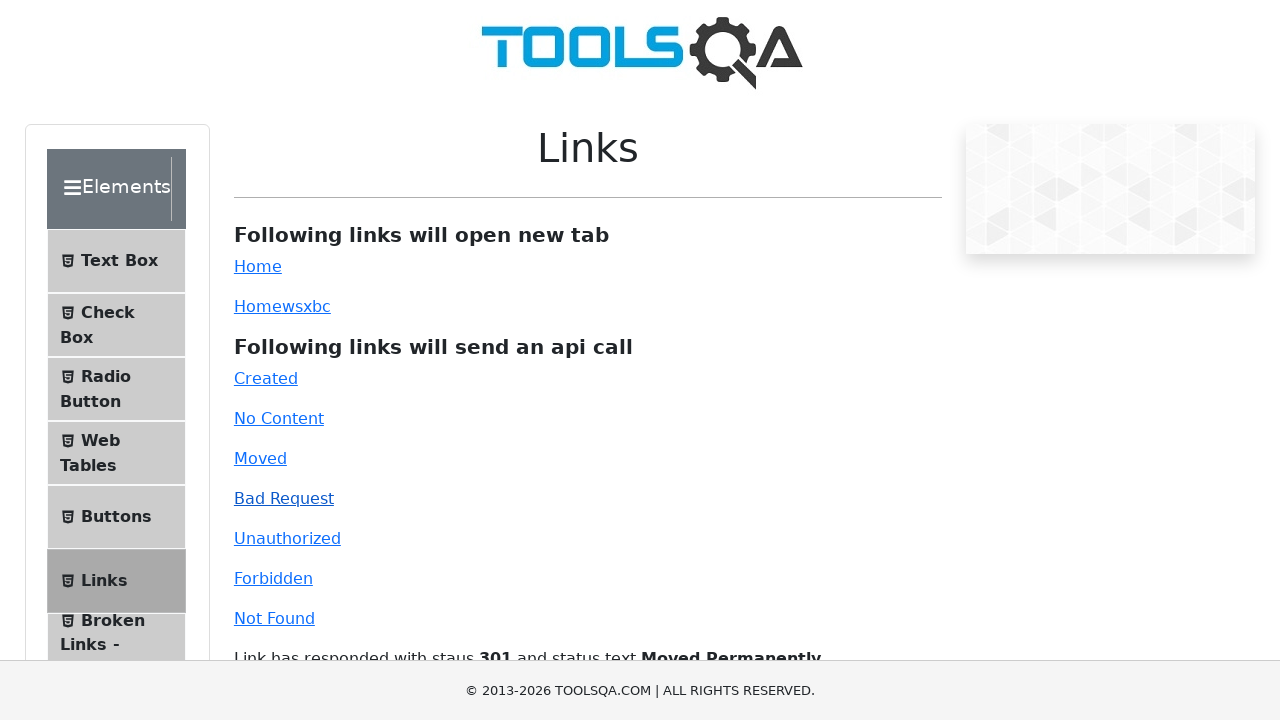

Clicked 'Unauthorized' API link at (287, 538) on internal:role=link[name="Unauthorized"i]
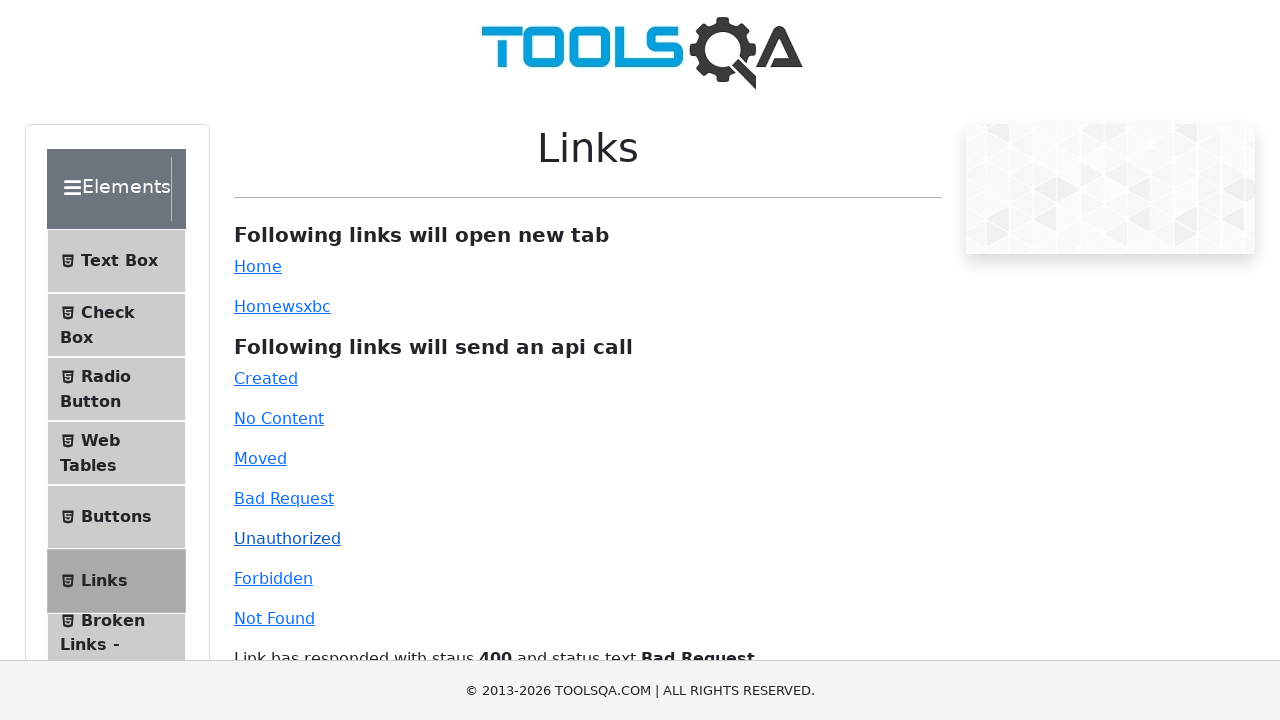

Clicked 'Forbidden' API link at (273, 578) on internal:role=link[name="Forbidden"i]
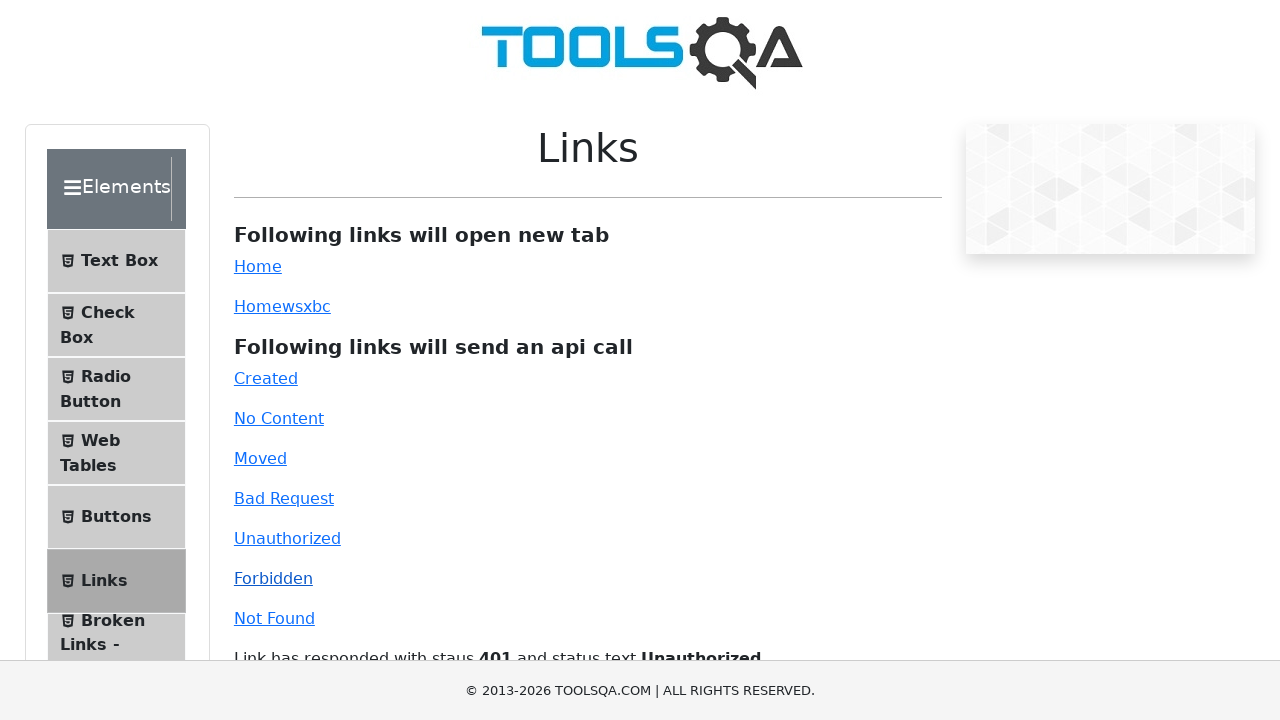

Clicked 'Not Found' API link at (274, 618) on internal:role=link[name="Not Found"i]
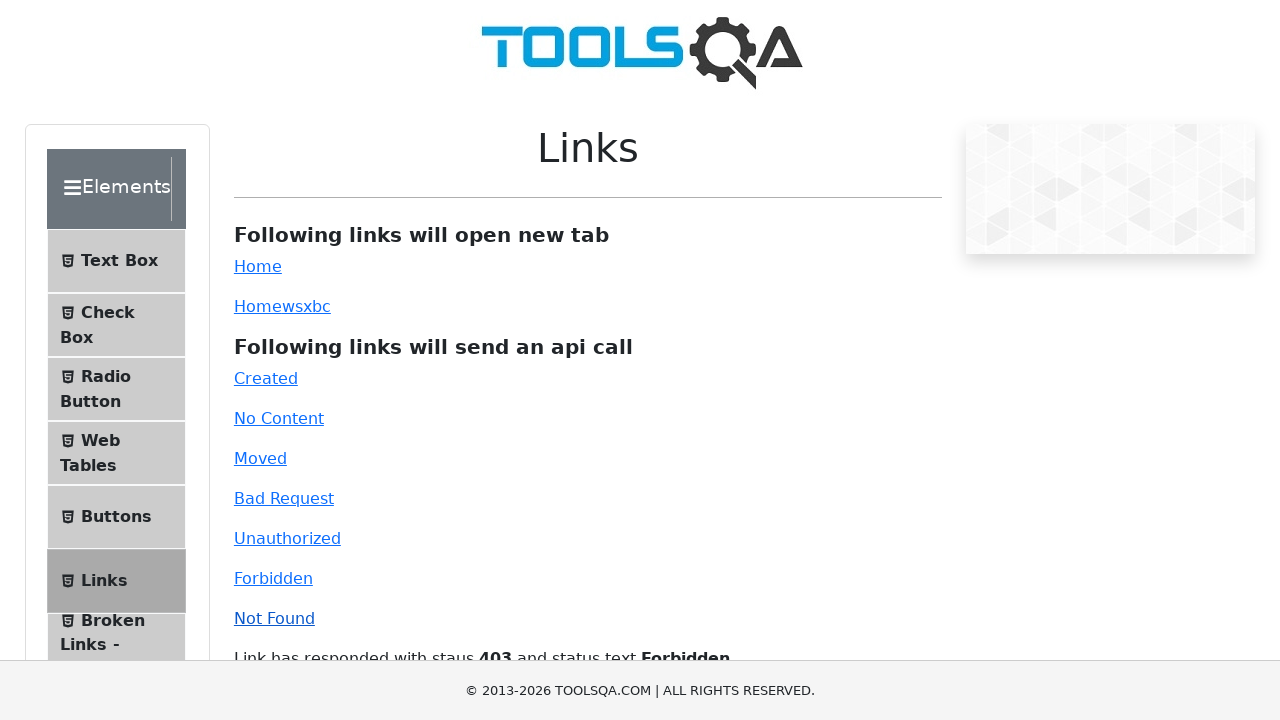

Waited 1 second before navigating to Dynamic Properties
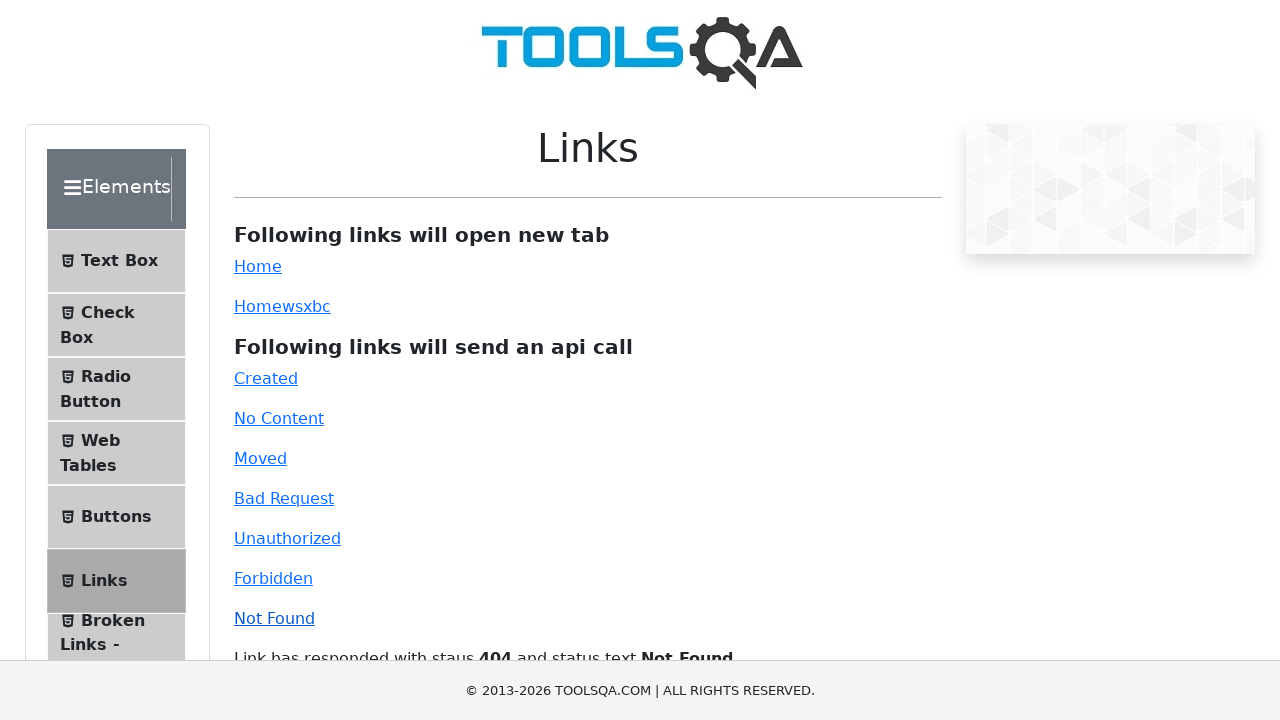

Navigated to Dynamic Properties page
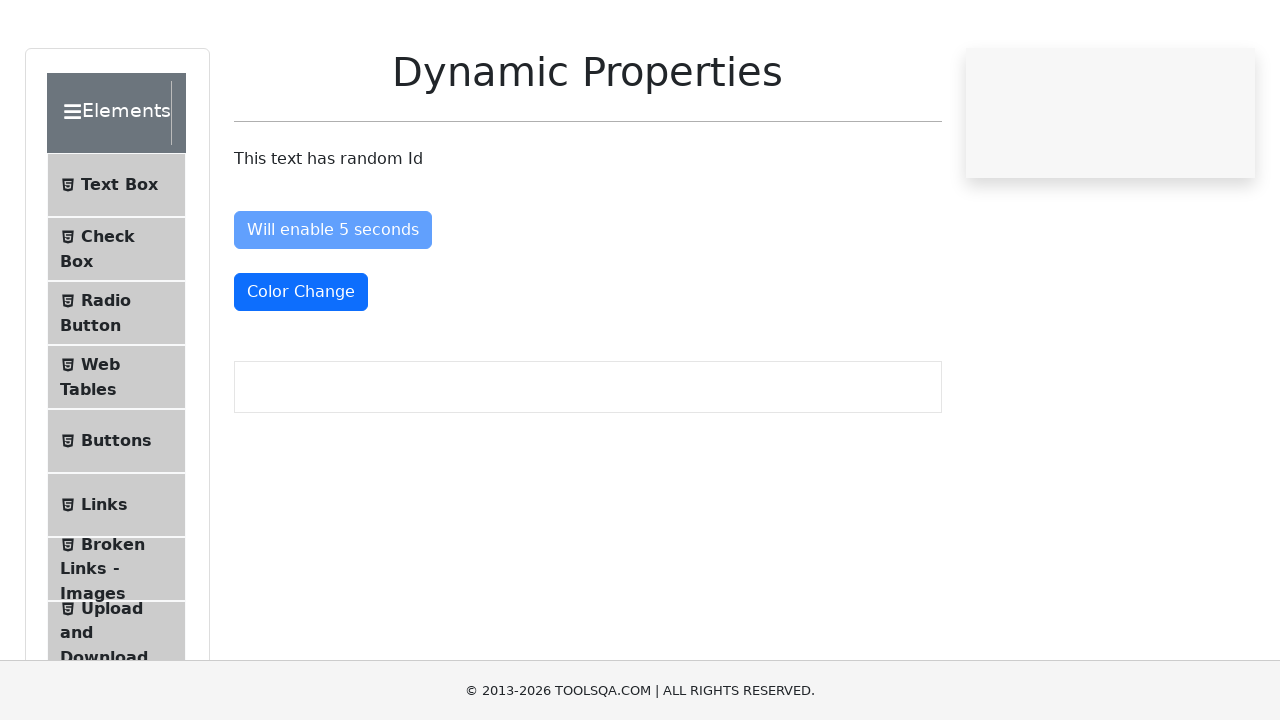

Waited 5 seconds for dynamic buttons to load
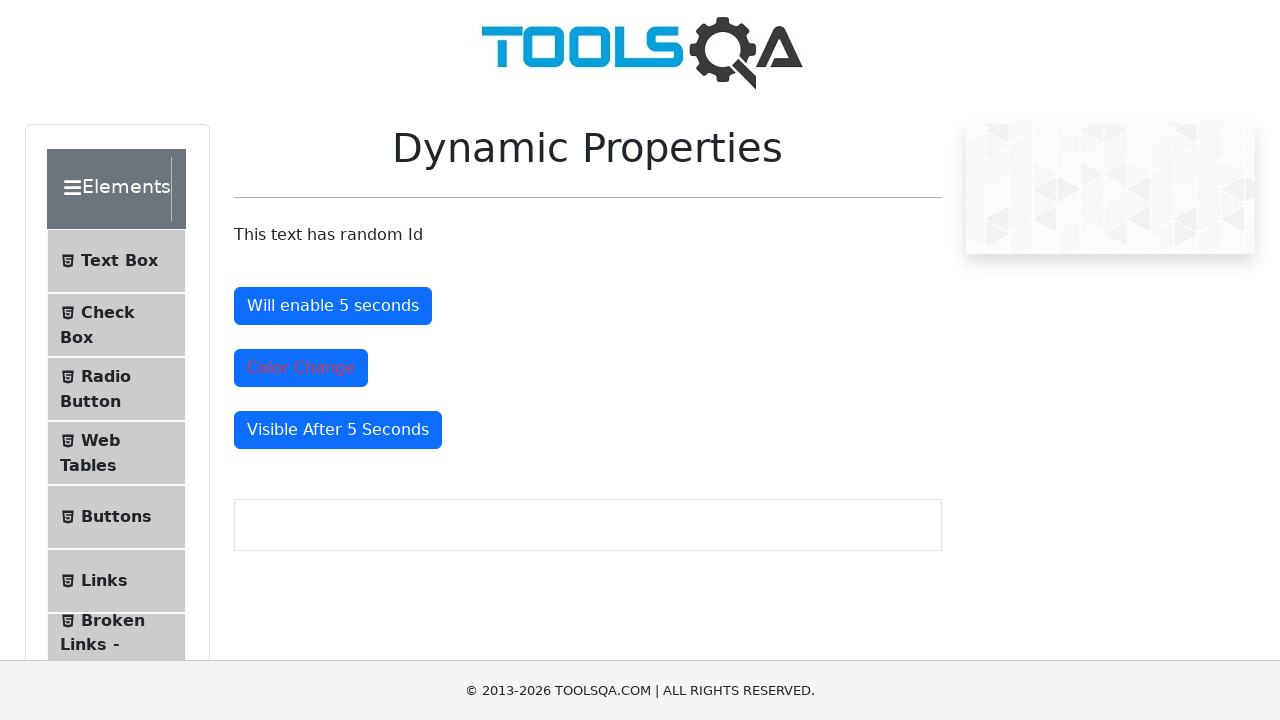

Clicked 'Will enable 5 seconds' button at (333, 306) on internal:role=button[name="Will enable 5 seconds"i]
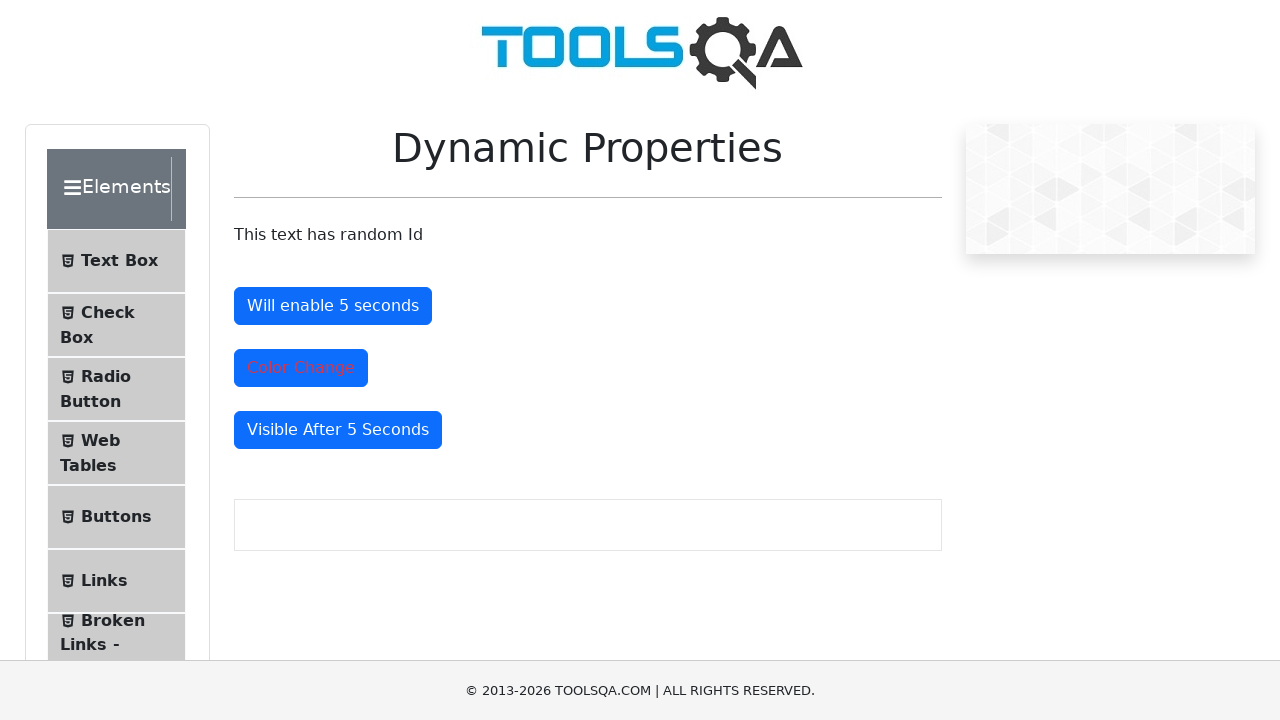

Clicked 'Color Change' button at (301, 368) on internal:role=button[name="Color Change"i]
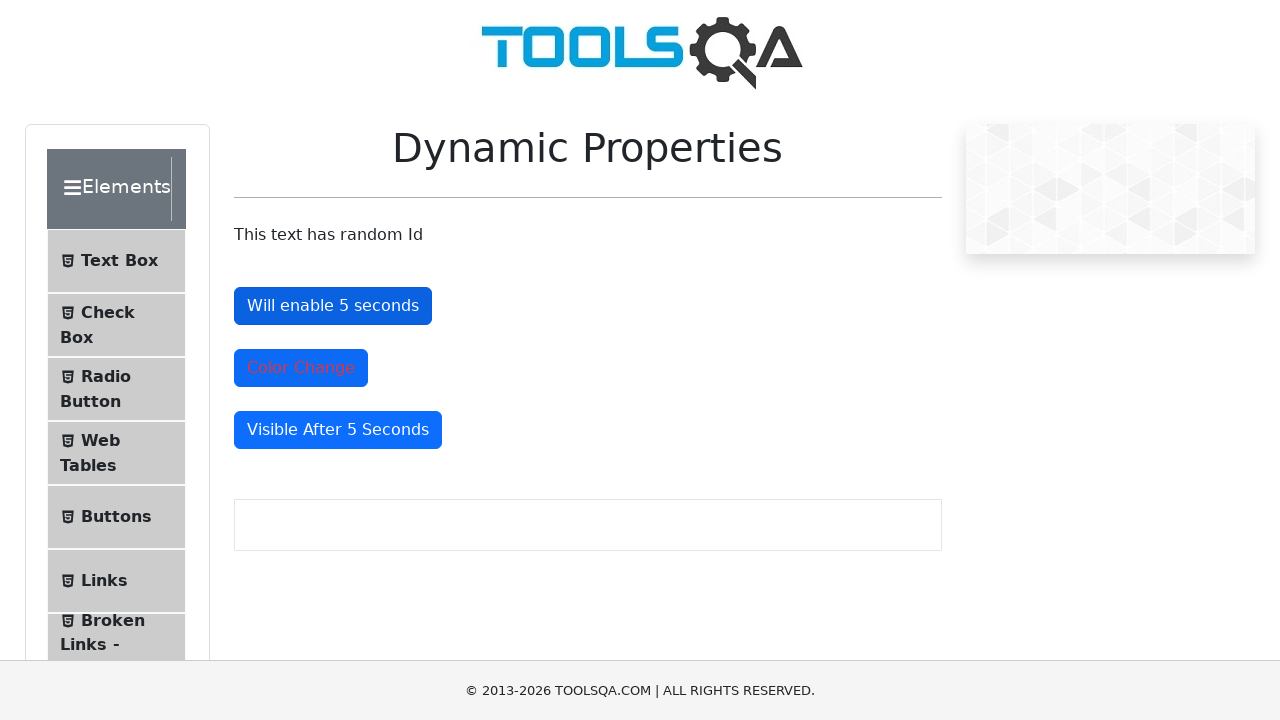

Clicked 'Visible After 5 Seconds' button at (338, 430) on internal:role=button[name="Visible After 5 Seconds"i]
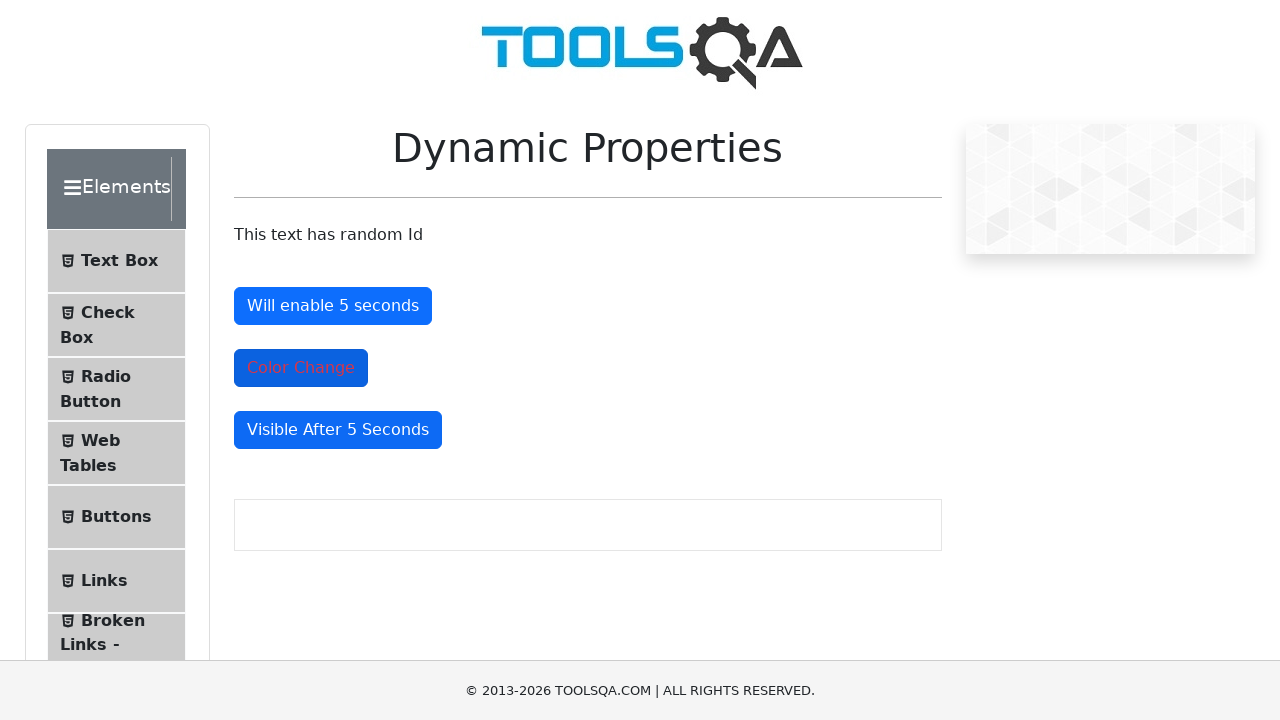

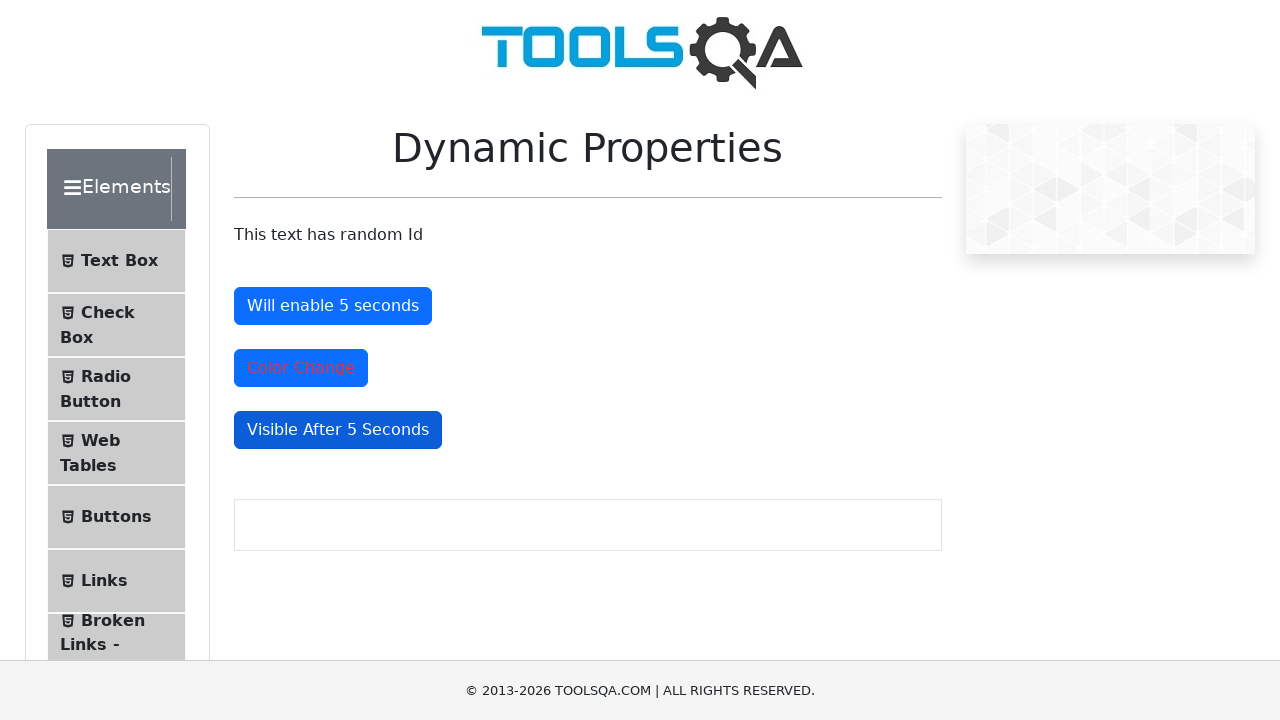